Tests navigation and form interaction on the Omayo blog by filling a userid field and clicking a link to jQuery UI

Starting URL: https://omayo.blogspot.com/

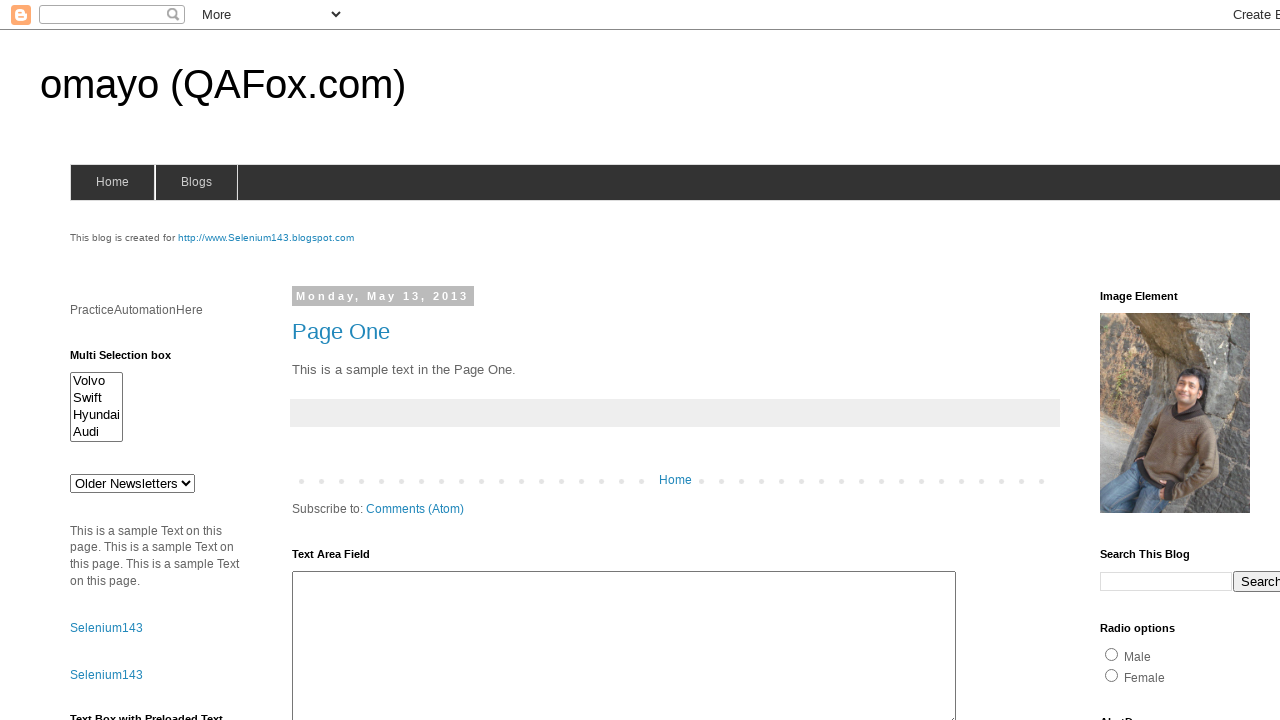

Filled userid field with 'arunmotoori' on input[name='userid']
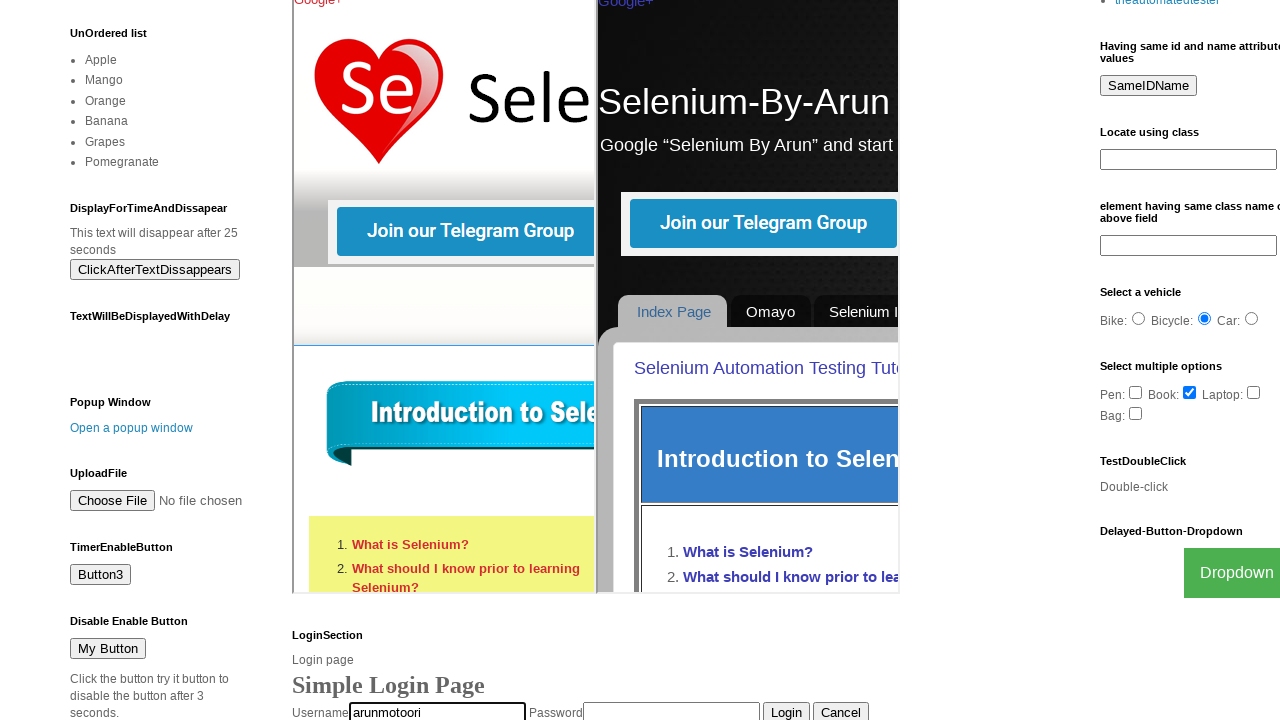

Clicked jqueryui link at (1137, 360) on a:text('jqueryui')
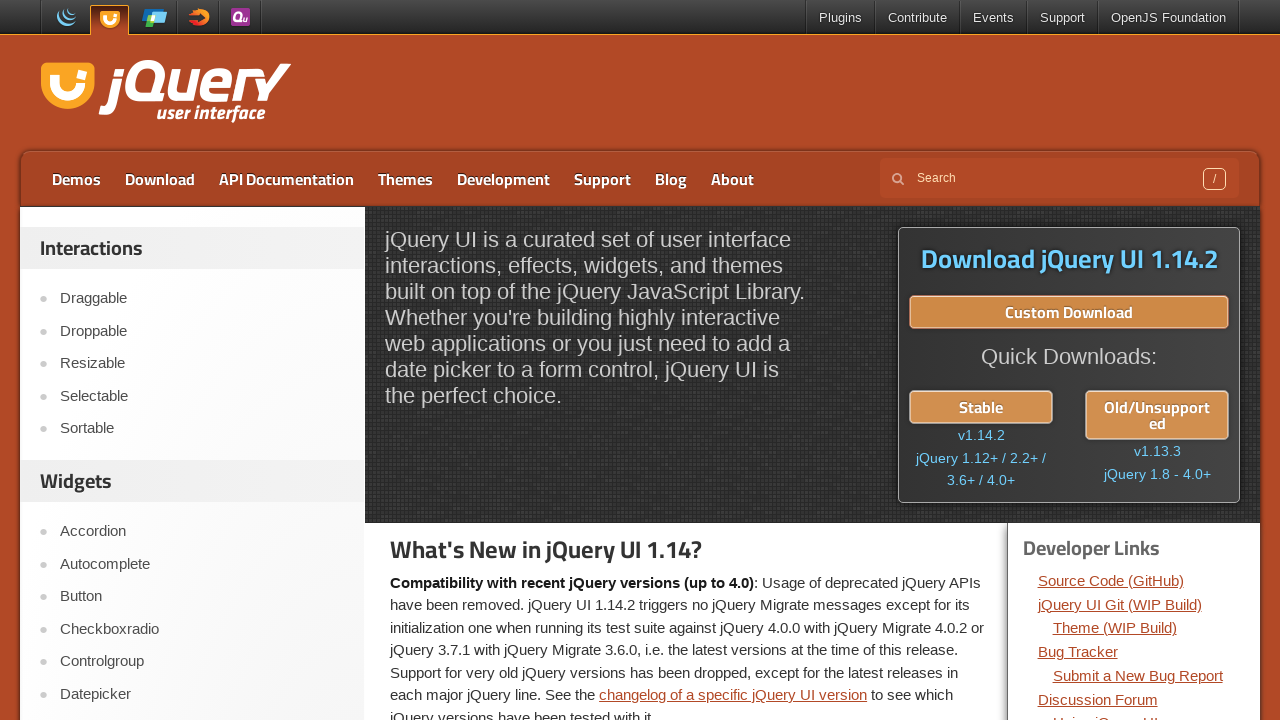

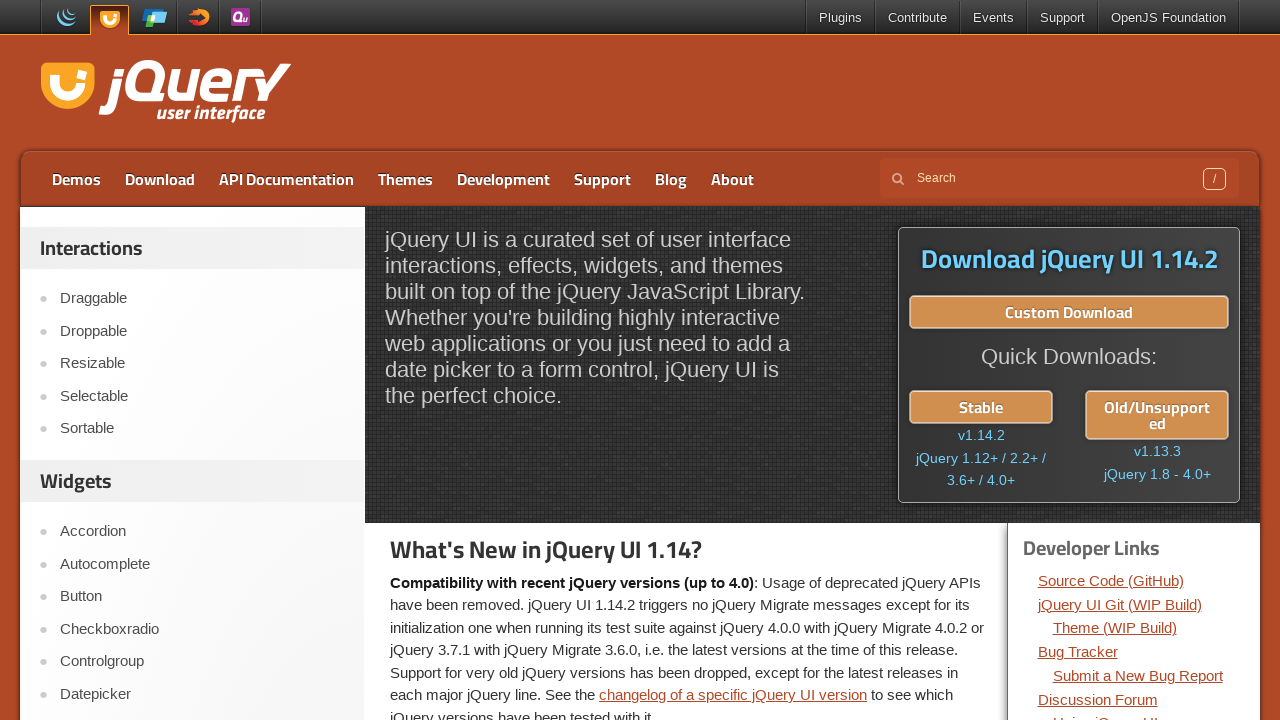